Tests right-click functionality on DemoQA by navigating to the Buttons section under Elements, performing a right-click on the 'Right Click Me' button, and verifying that a confirmation message appears.

Starting URL: https://demoqa.com

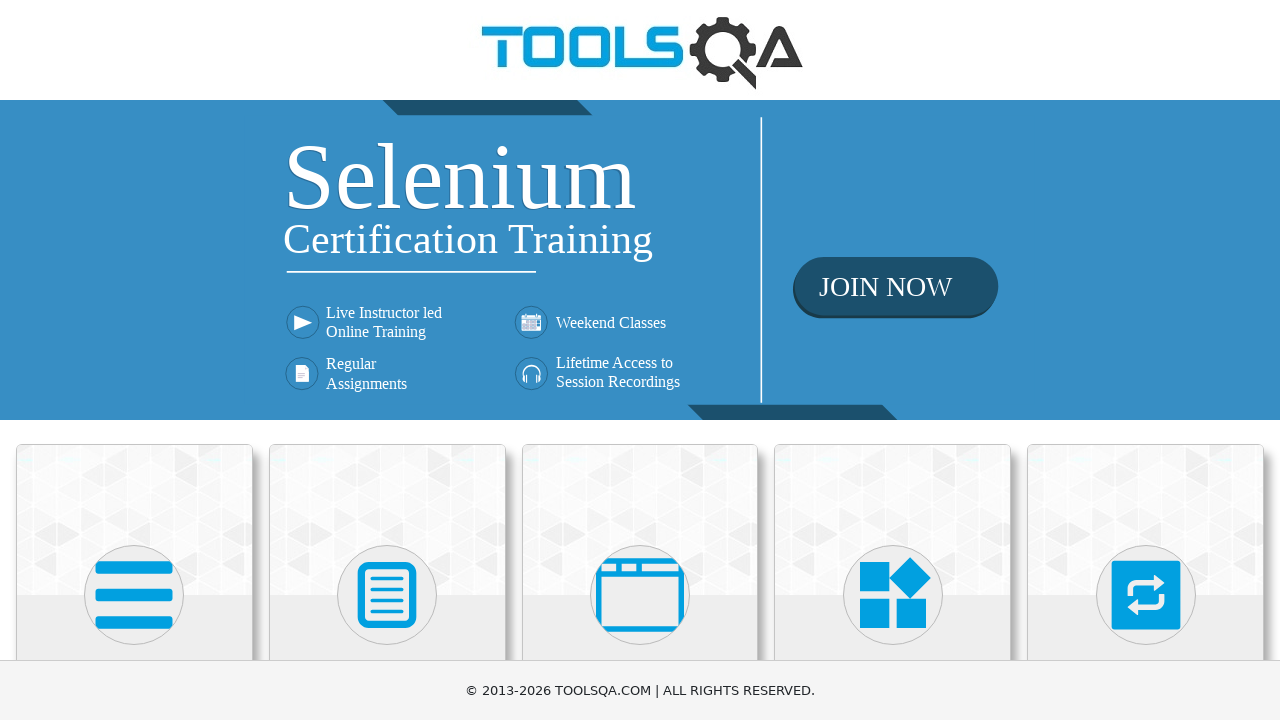

Clicked on Elements section on the home page at (134, 595) on (//div[@class='avatar mx-auto white'])[1]
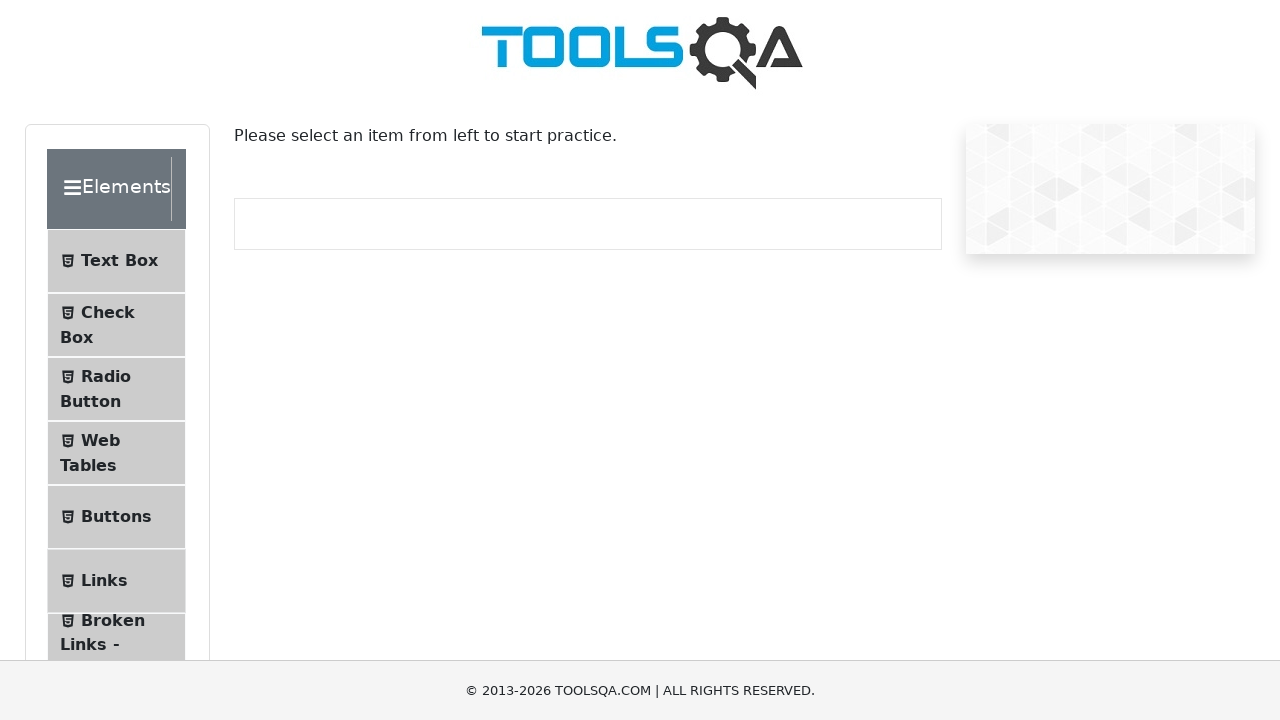

Waited for Elements page to load
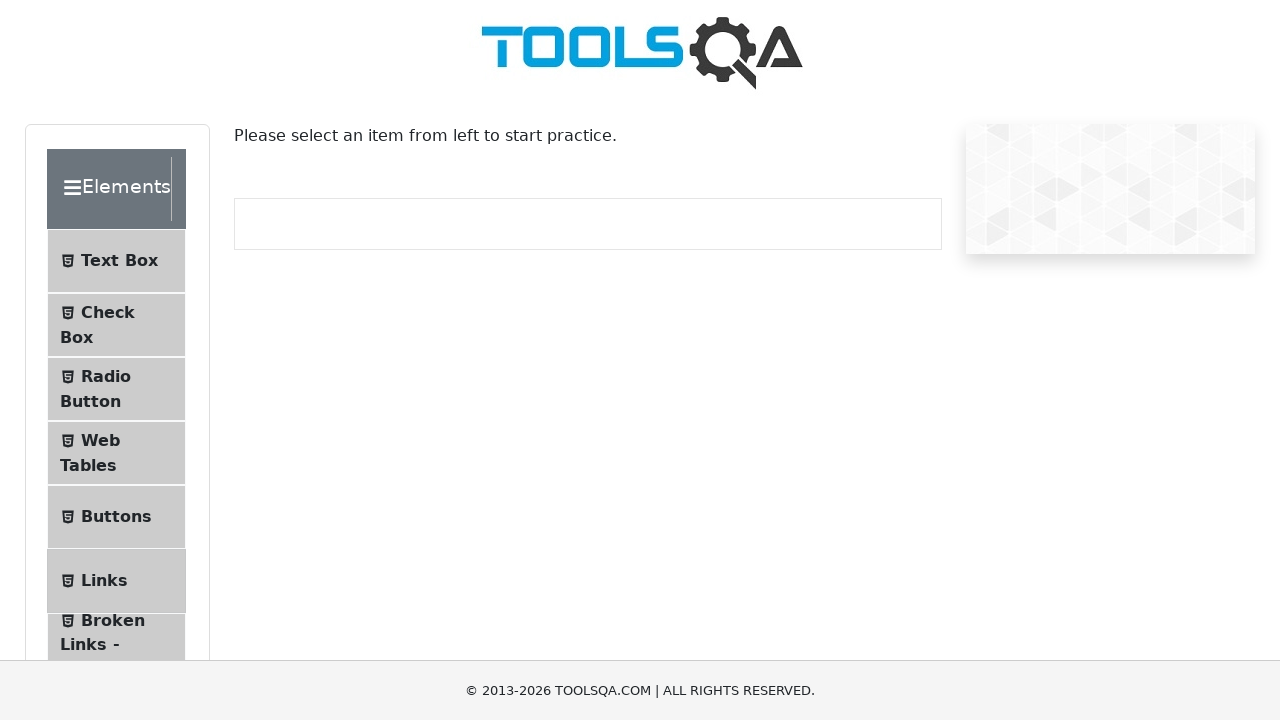

Clicked on Buttons option in Elements menu at (116, 517) on (//li[@id='item-4'])[1]
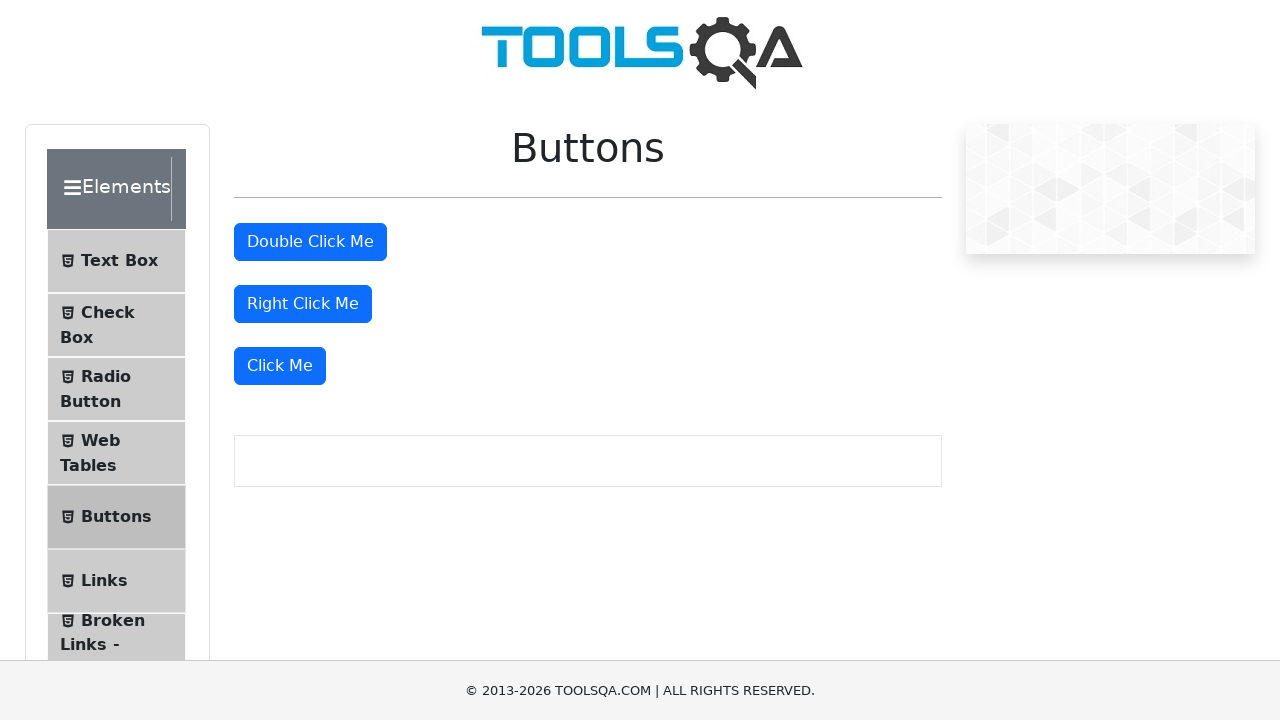

Waited for Buttons section to load
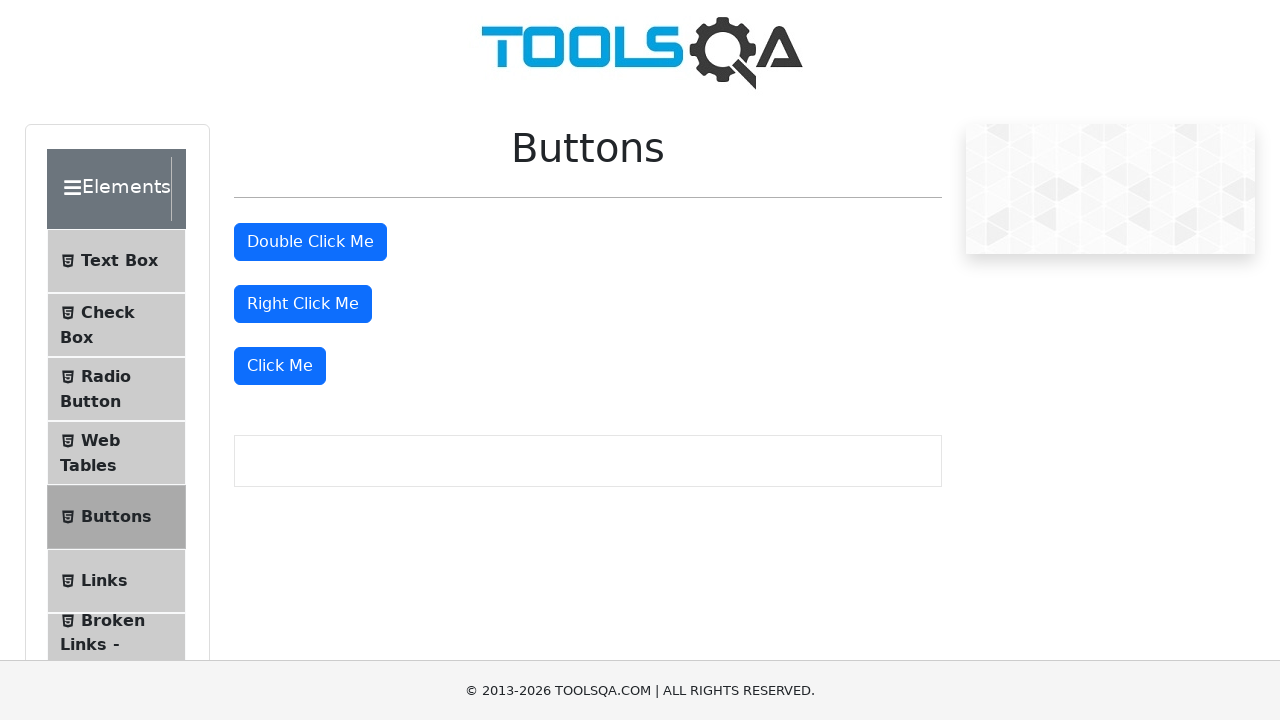

Performed right-click on the 'Right Click Me' button at (303, 304) on #rightClickBtn
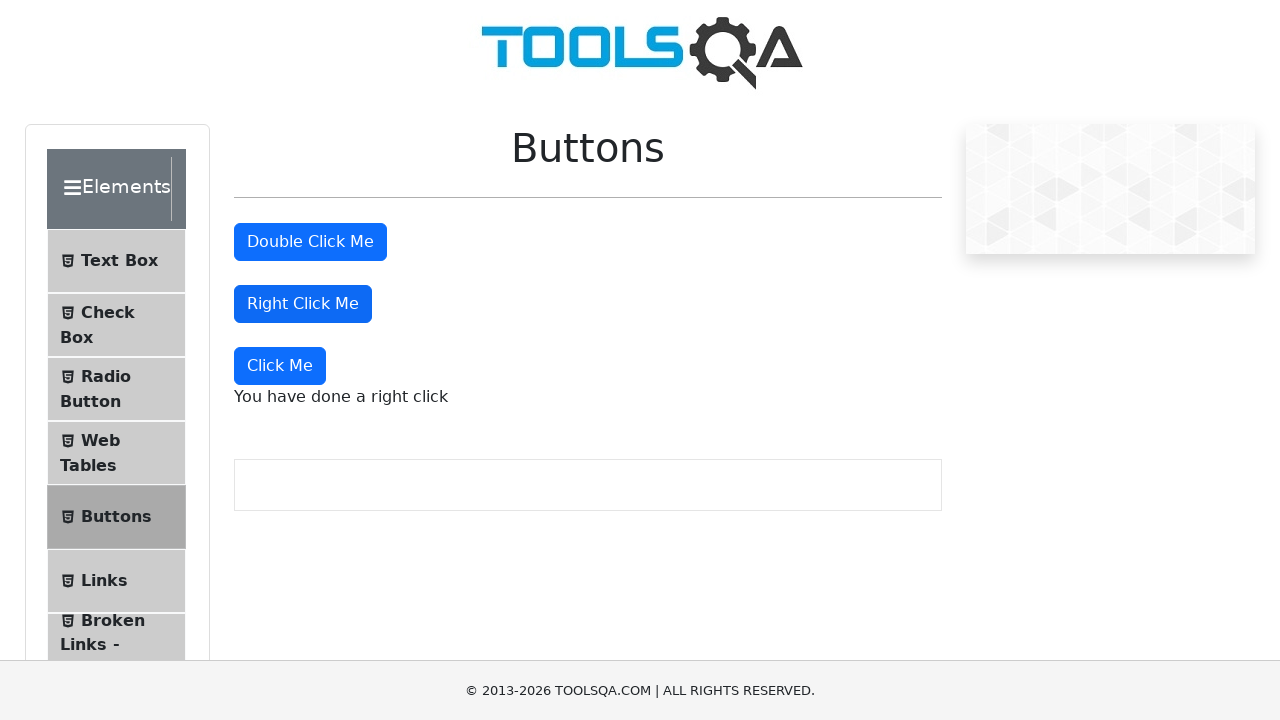

Waited for right-click confirmation message to appear
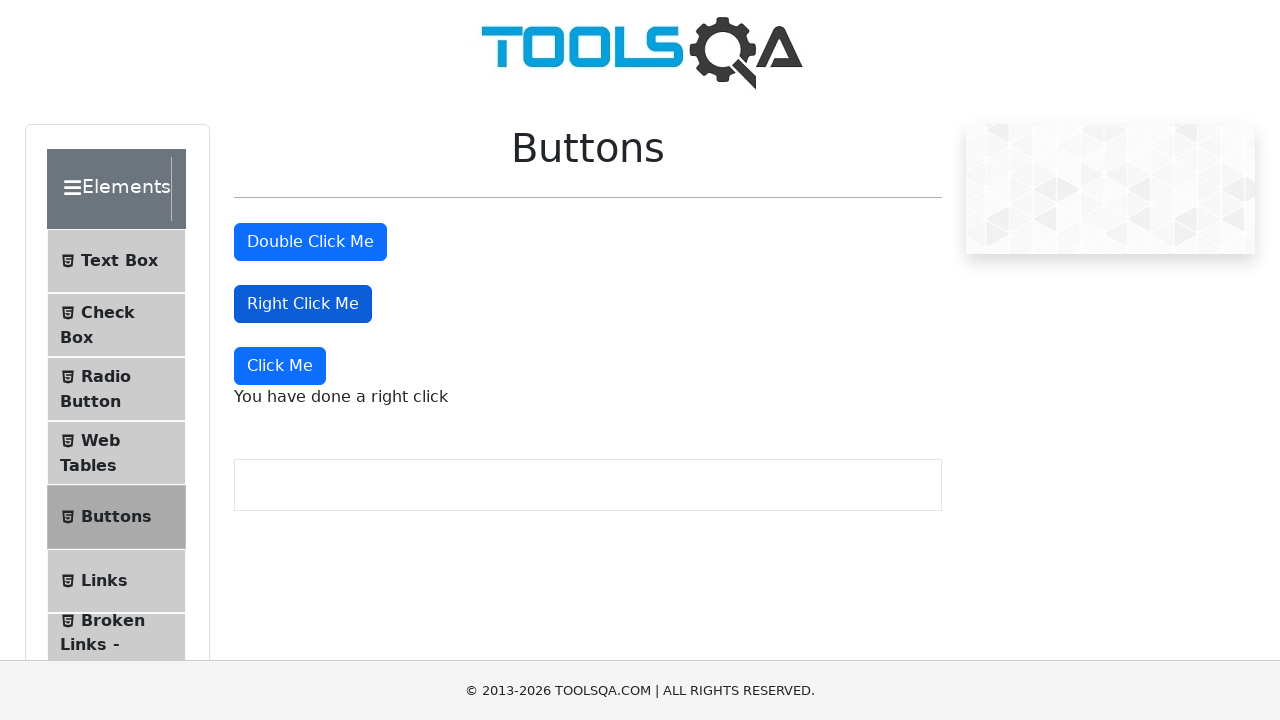

Verified that the right-click confirmation message is visible
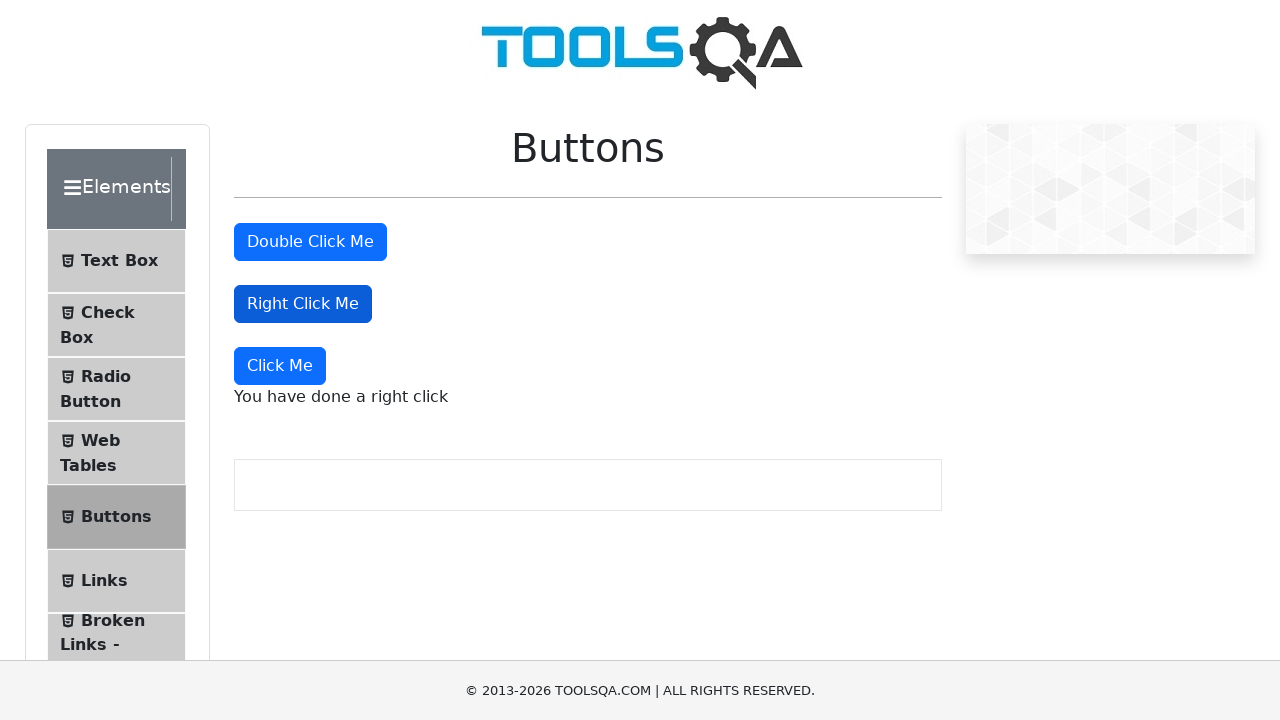

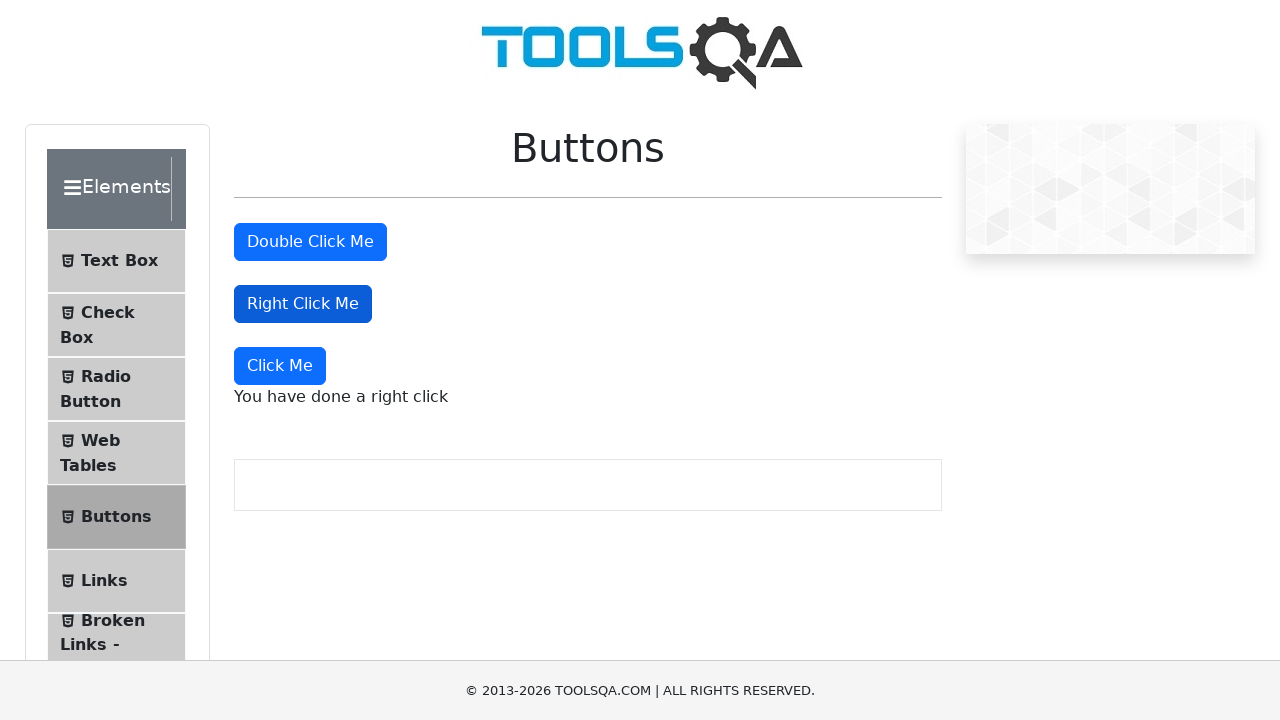